Tests an e-commerce flow by navigating through the shop, adding a product to cart, proceeding to checkout, and completing the billing information form with cash on delivery payment method.

Starting URL: http://practice.automationtesting.in/

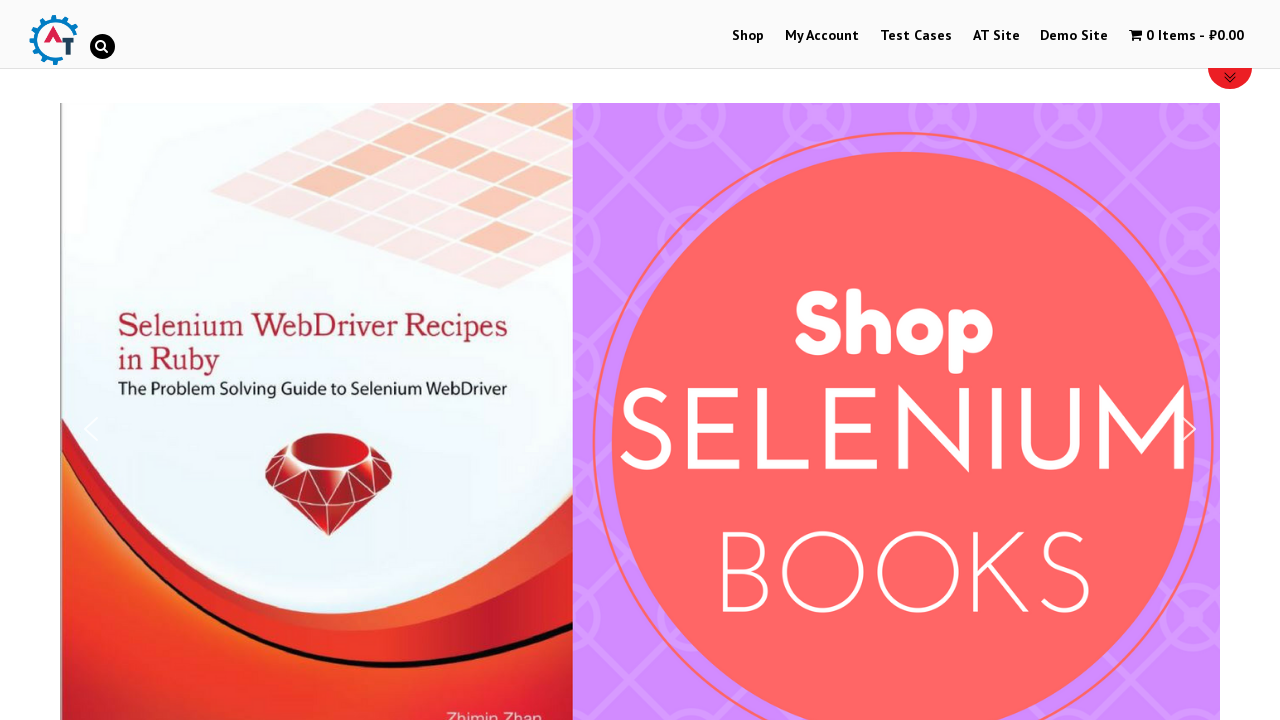

Clicked on Shop menu item at (748, 36) on #menu-item-40
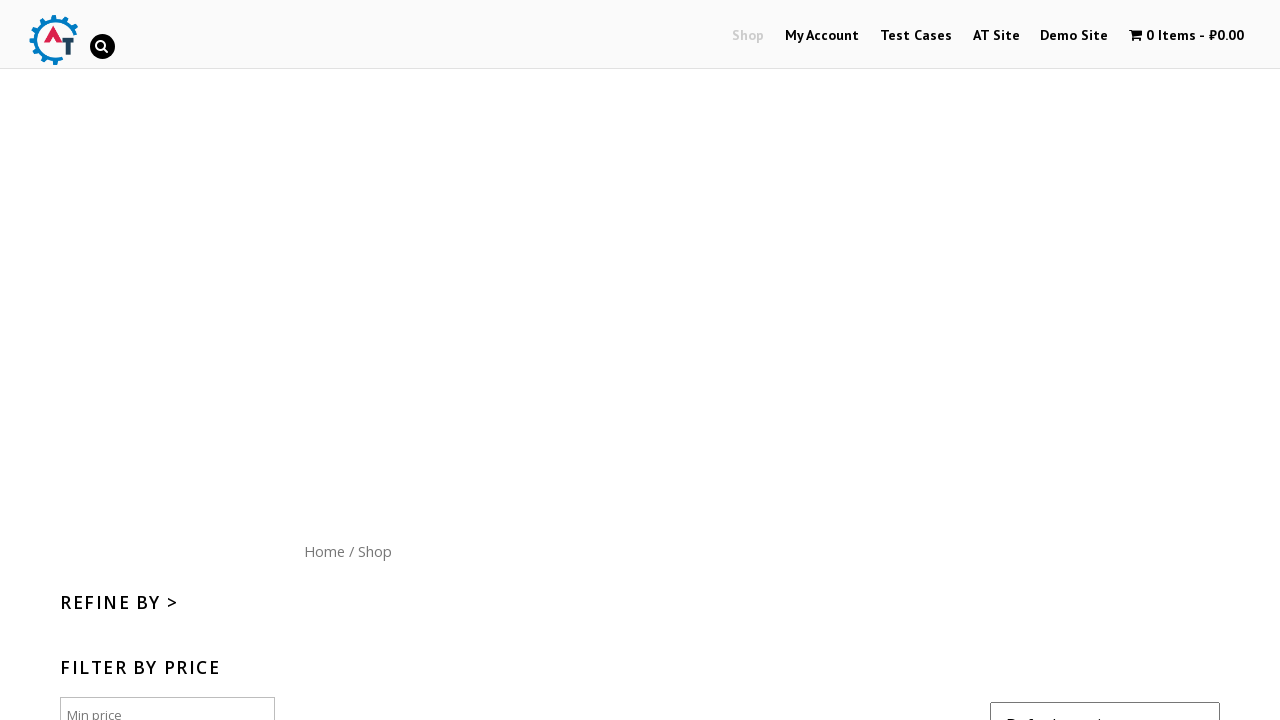

Waited for page to load (networkidle)
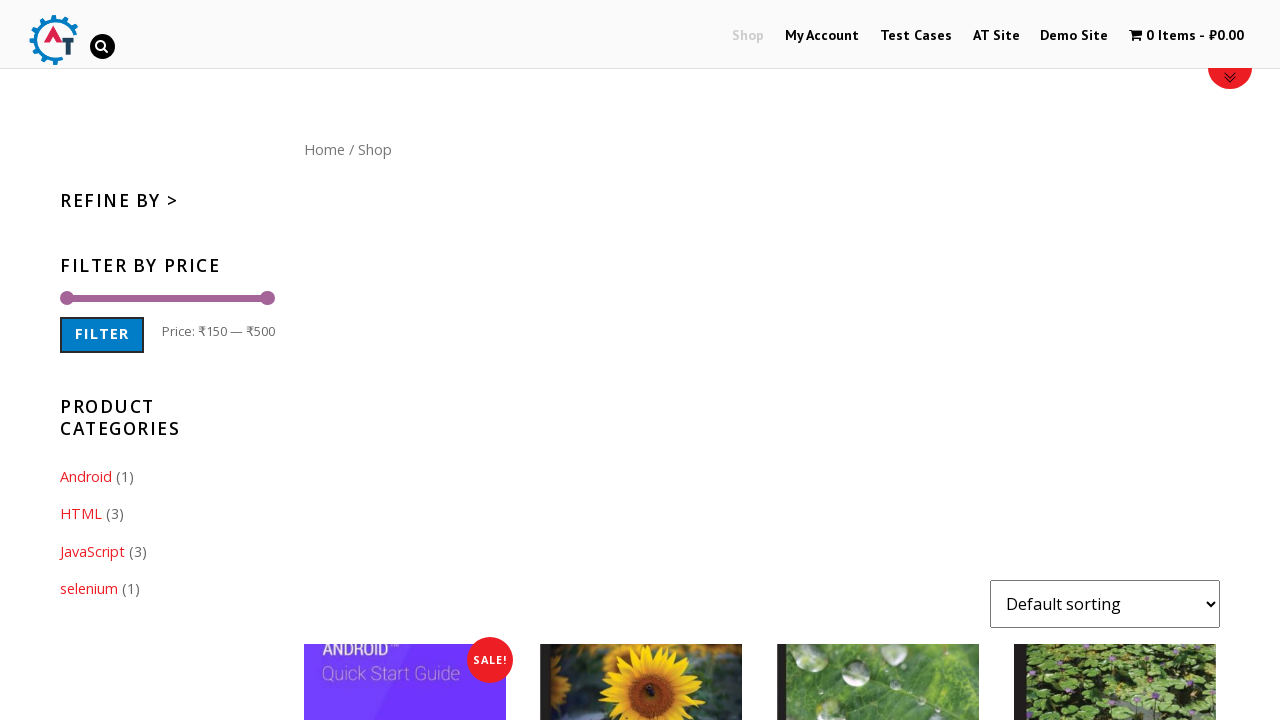

Clicked on Home link at (324, 149) on a:text('Home')
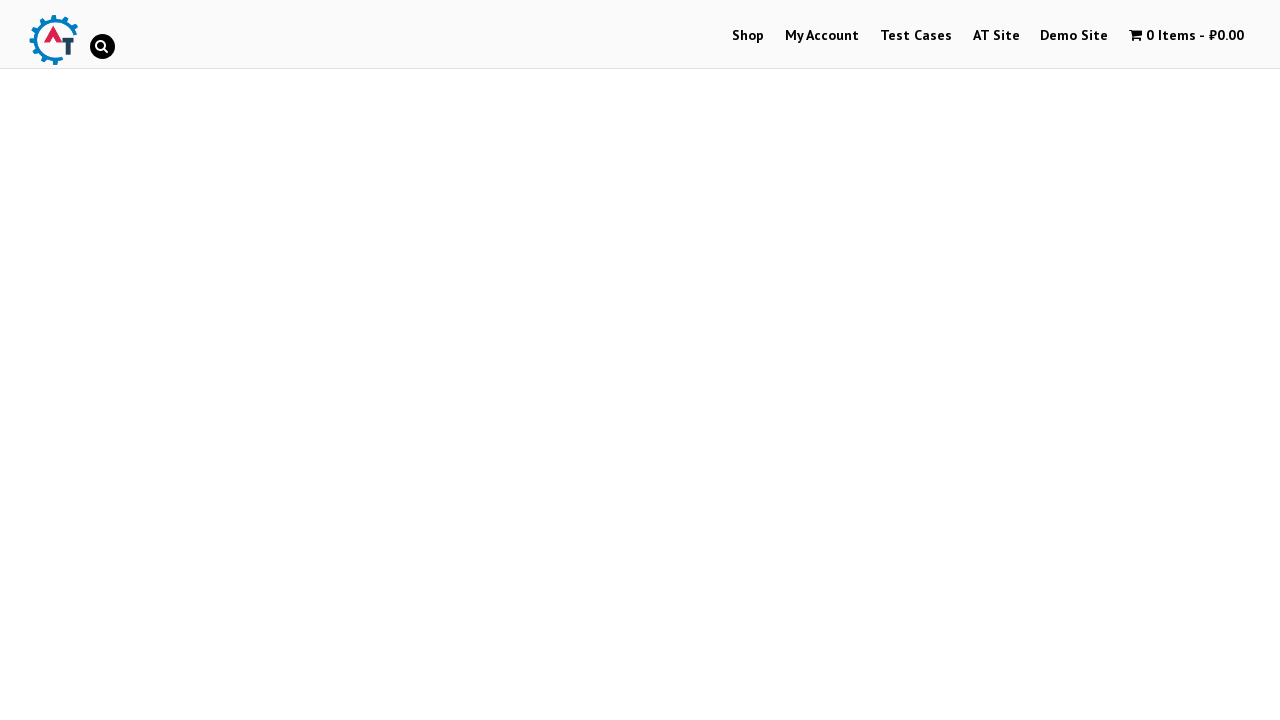

Shop catalog images loaded
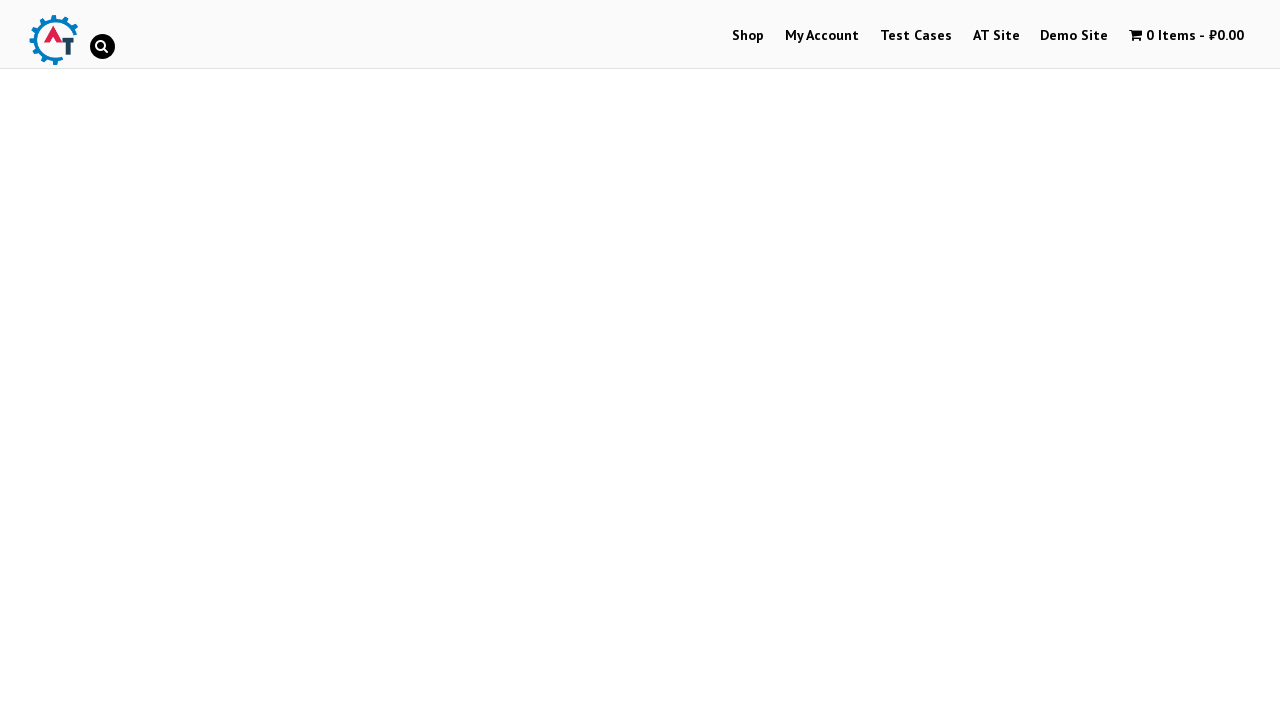

Scrolled down the page
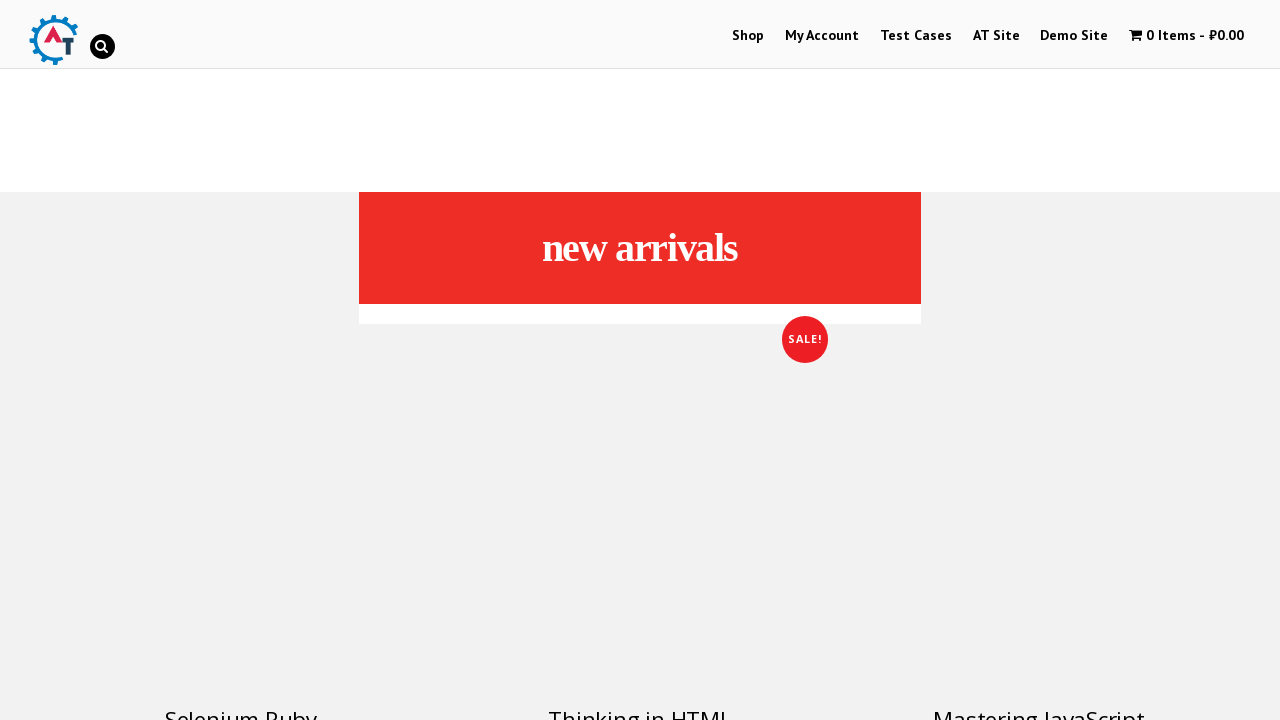

Clicked on Selenium book product image at (241, 505) on xpath=//*[@id='text-22-sub_row_1-0-2-0-0']/div/ul/li/a[1]/img
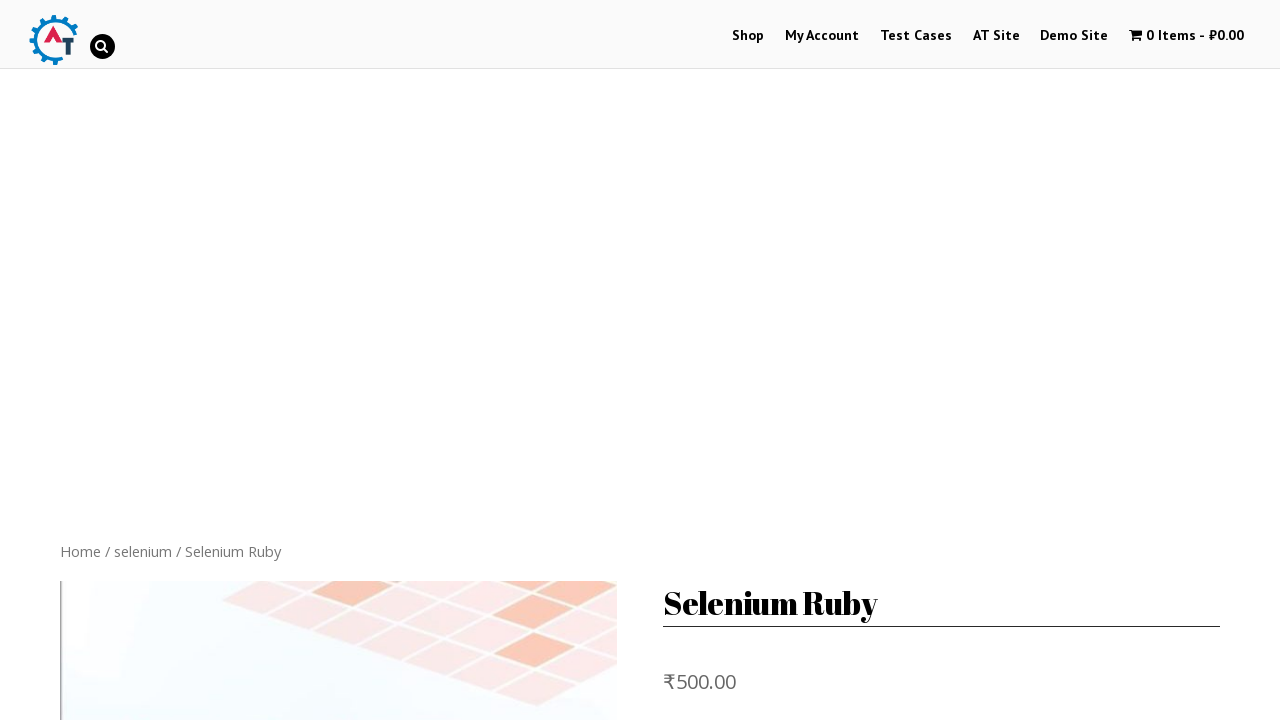

Add to cart button appeared
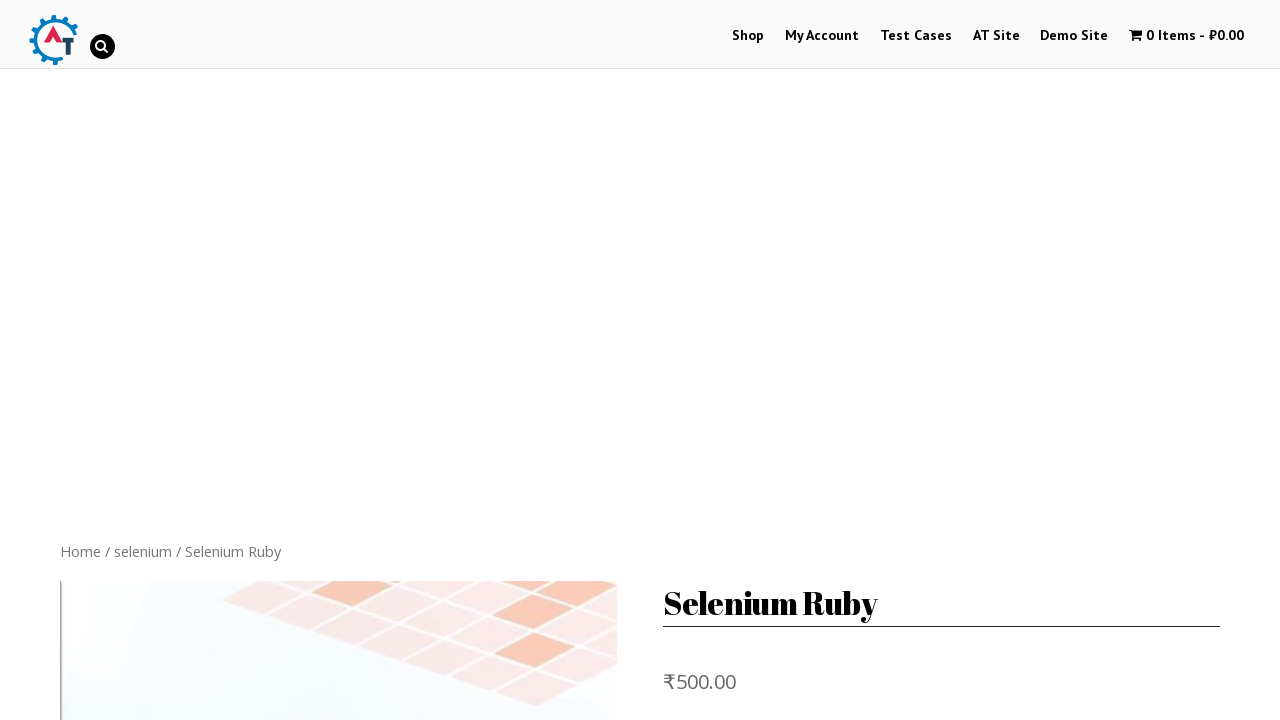

Clicked Add to Cart button at (812, 360) on .cart .single_add_to_cart_button
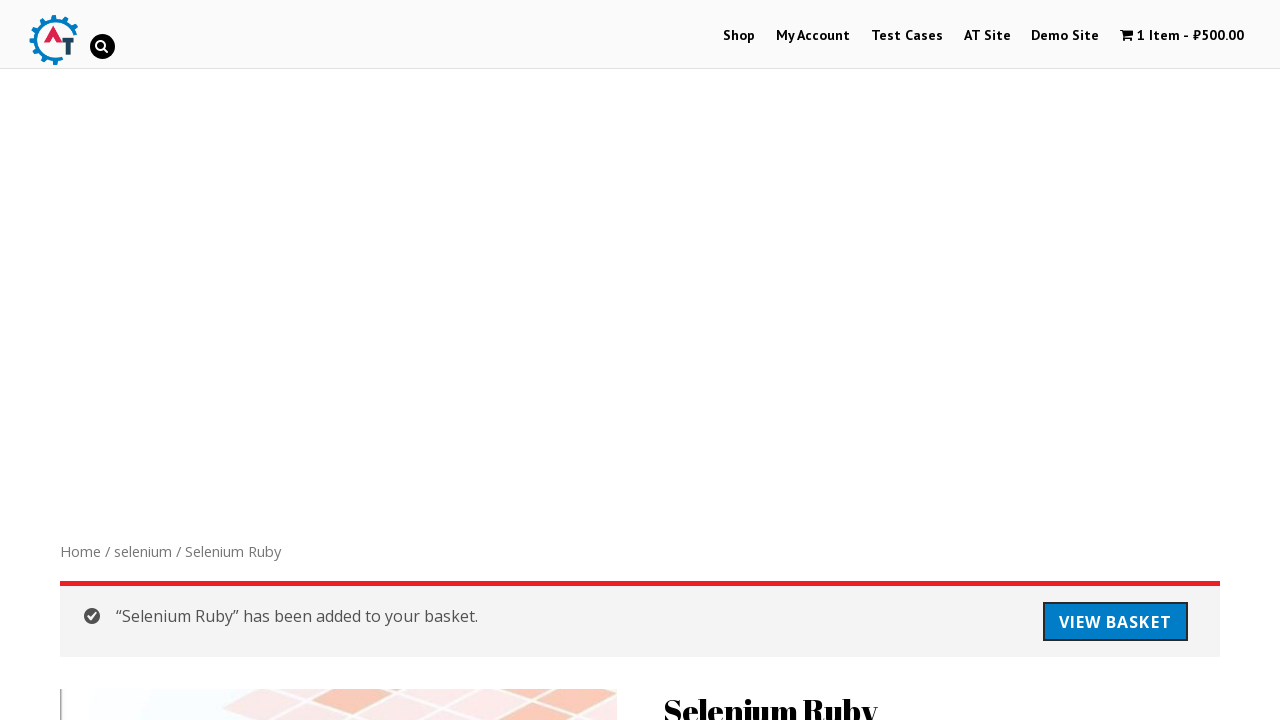

Product added to cart successfully
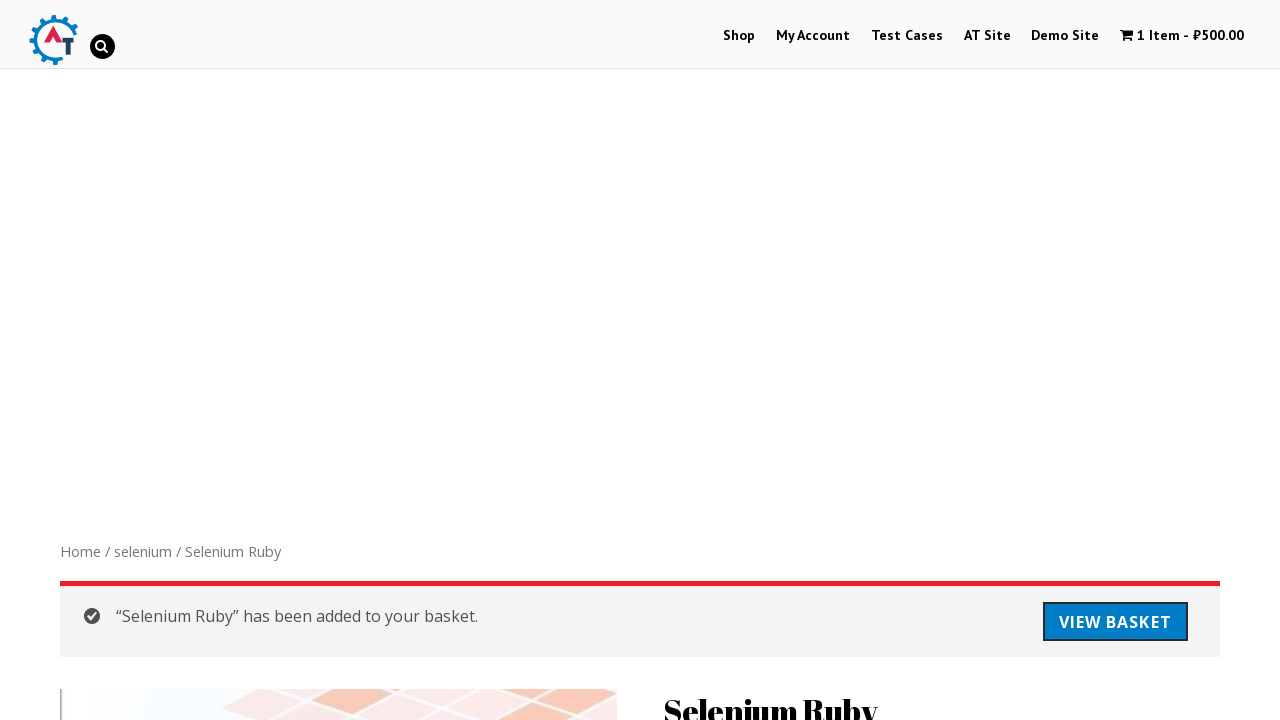

Clicked View Cart button at (1115, 622) on .woocommerce-message .button.wc-forward
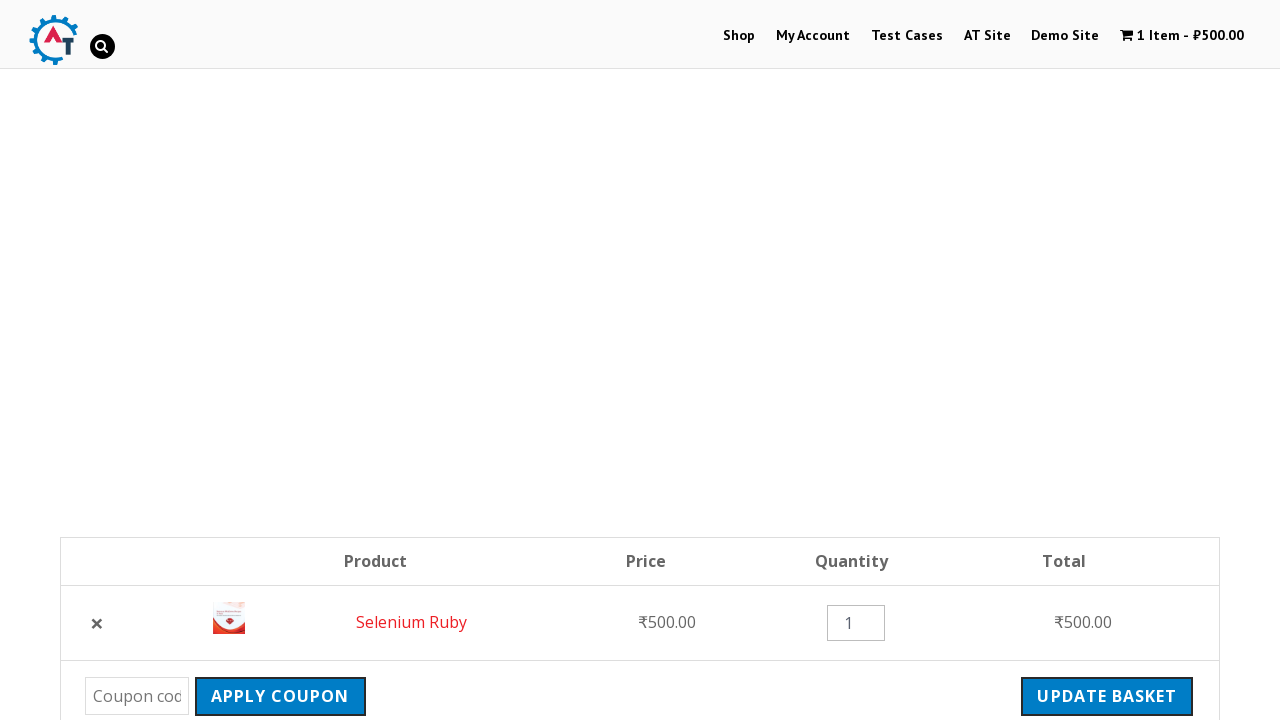

Cart page loaded with proceed to checkout button
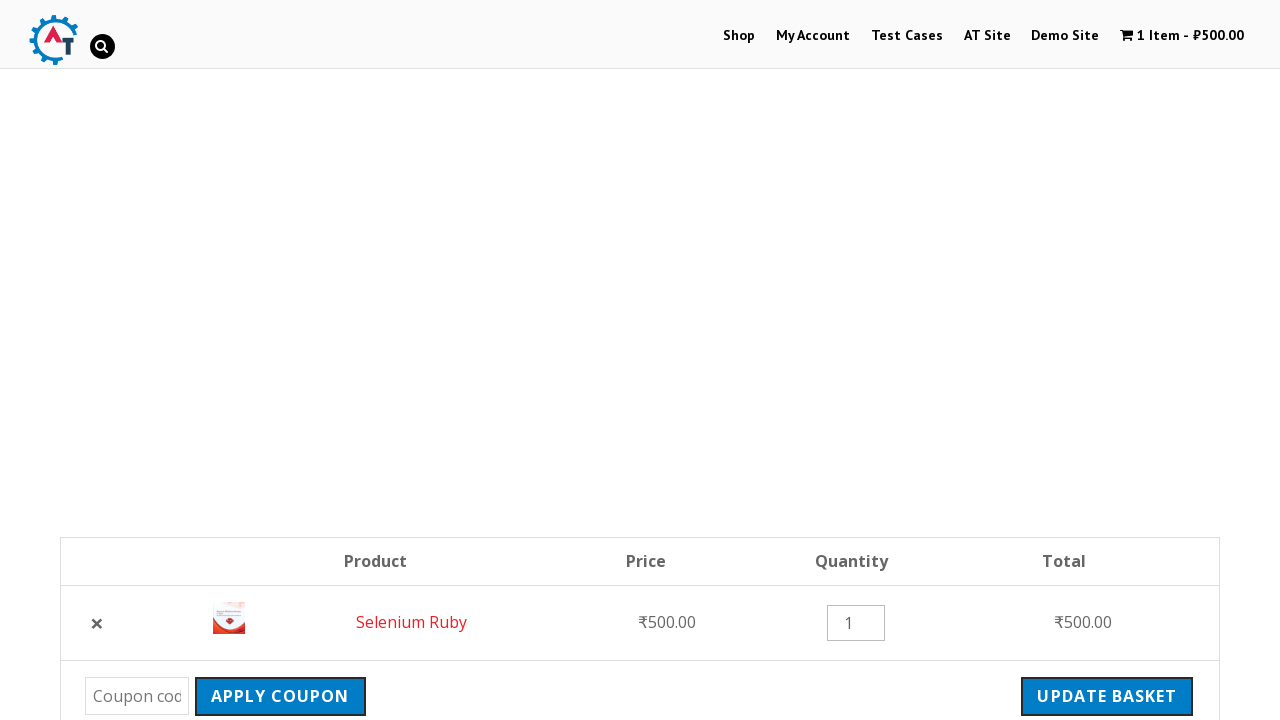

Clicked Proceed to Checkout button at (1098, 360) on .wc-proceed-to-checkout .checkout-button
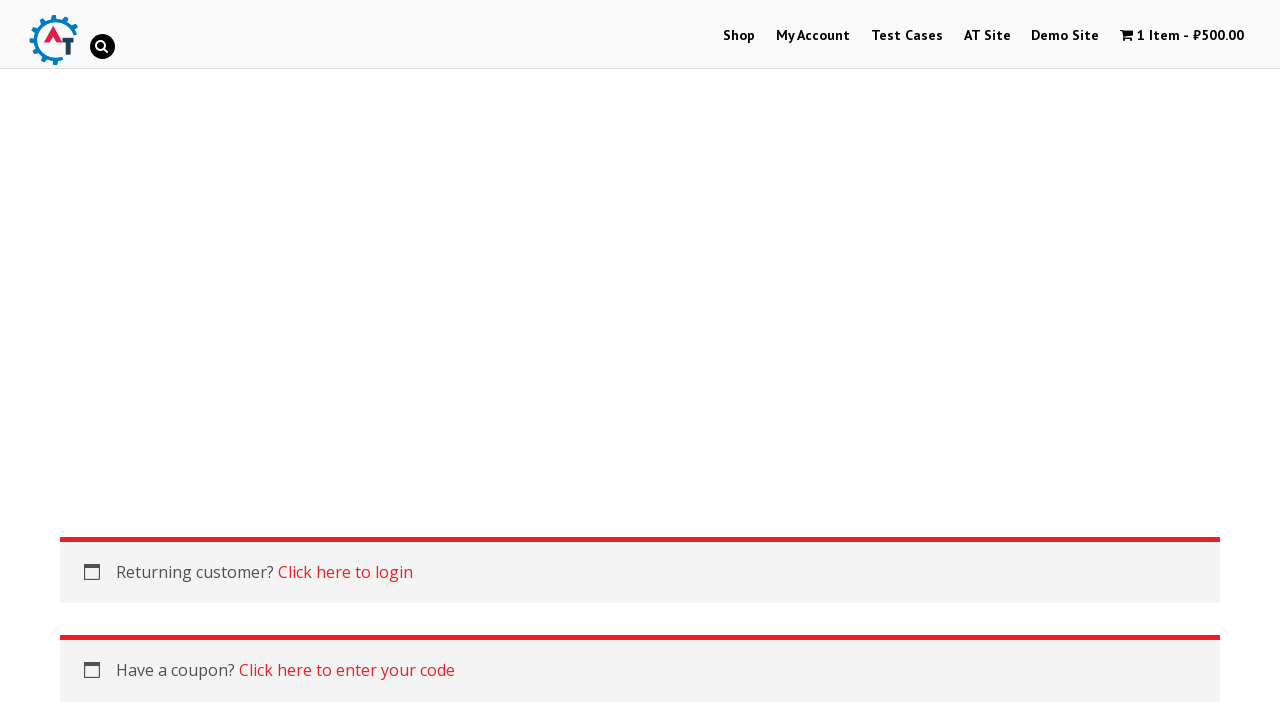

Checkout page loaded with billing form
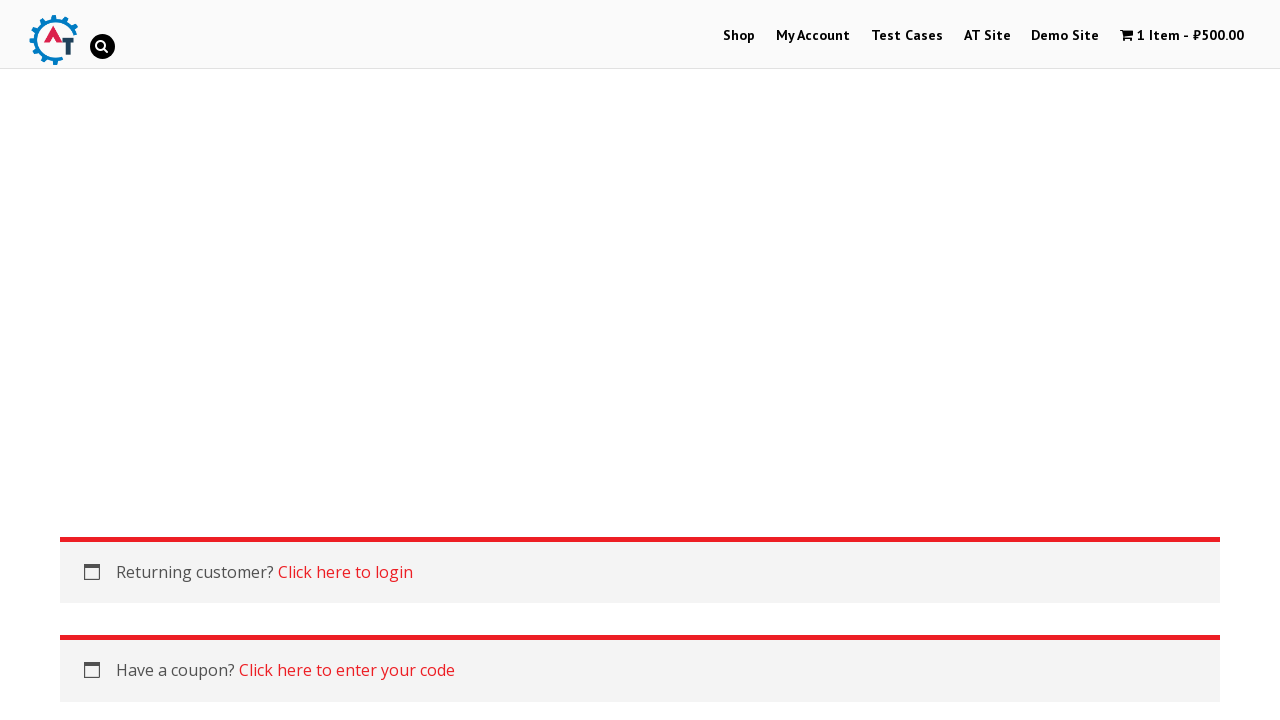

Filled billing first name: Marcus on #billing_first_name
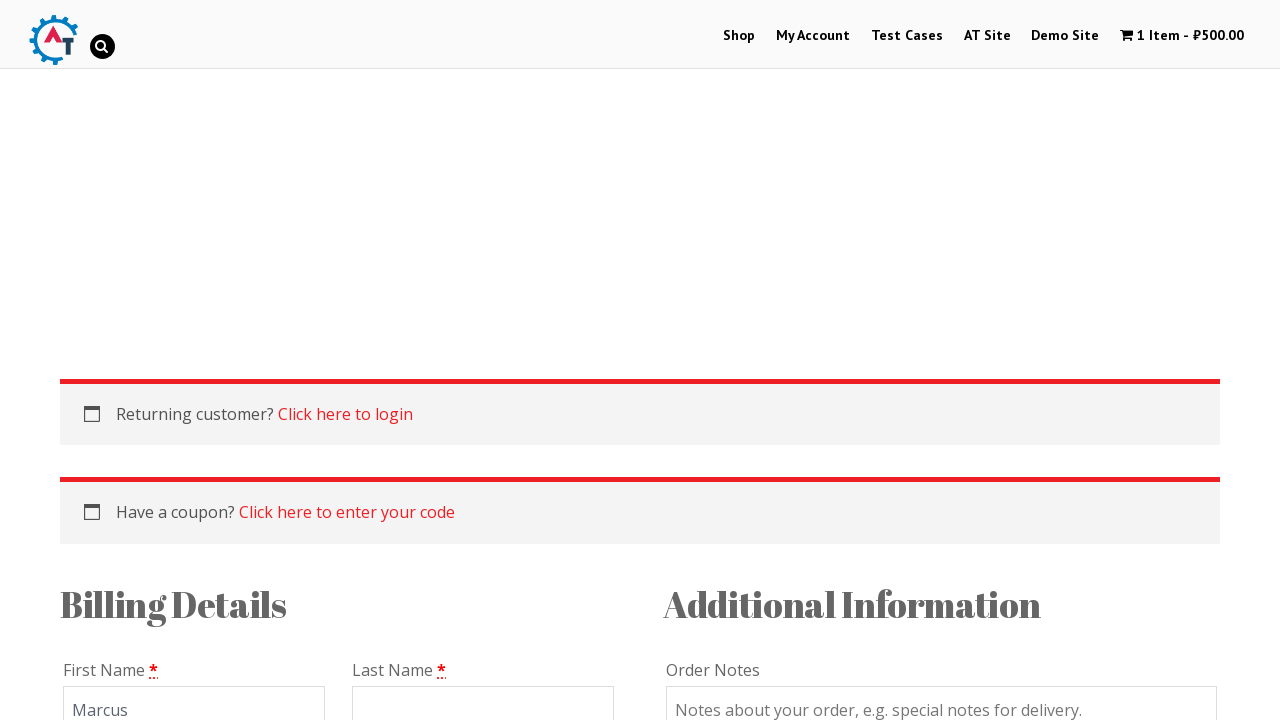

Filled billing last name: Thompson on #billing_last_name
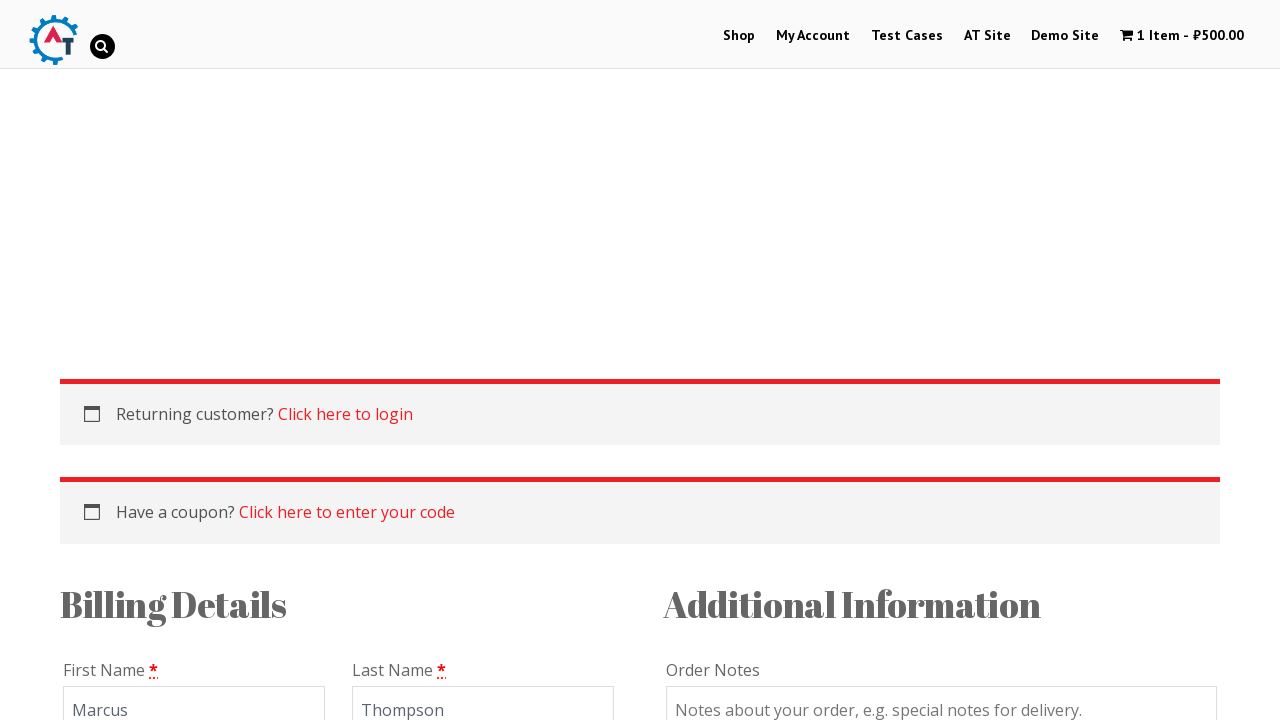

Filled billing email: marcus.thompson@example.com on #billing_email
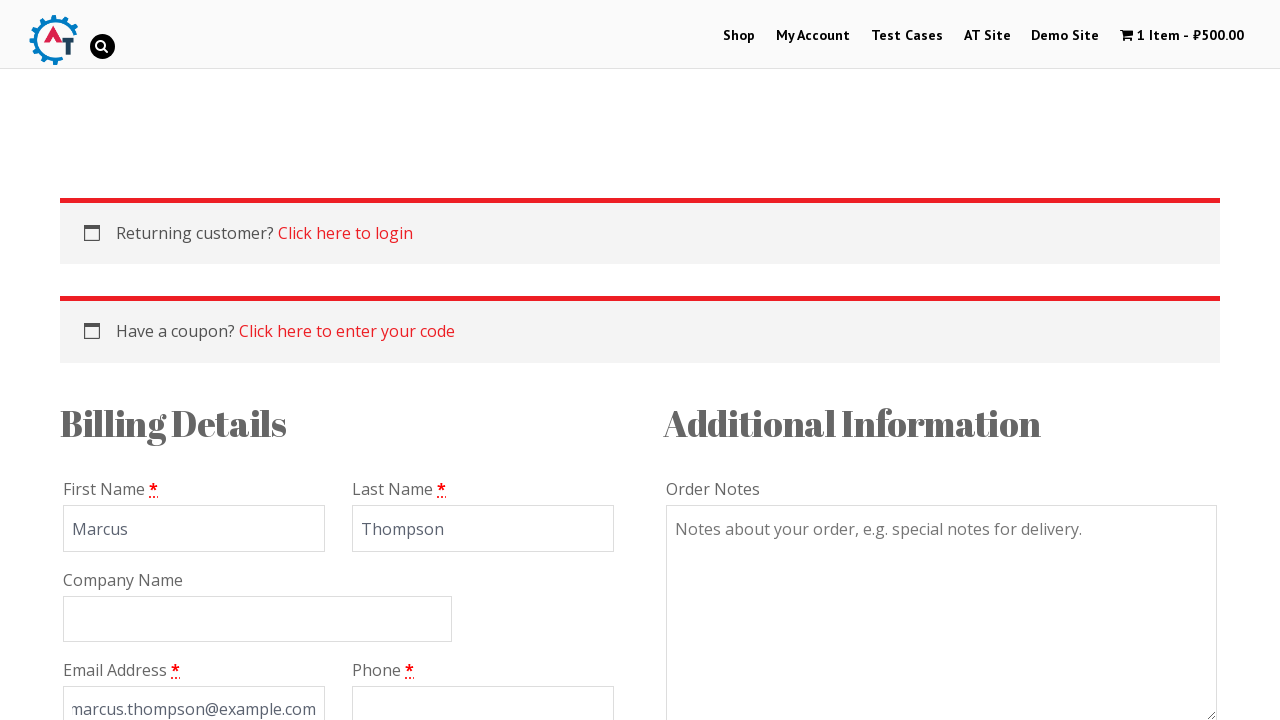

Filled billing phone: 5551234567 on #billing_phone
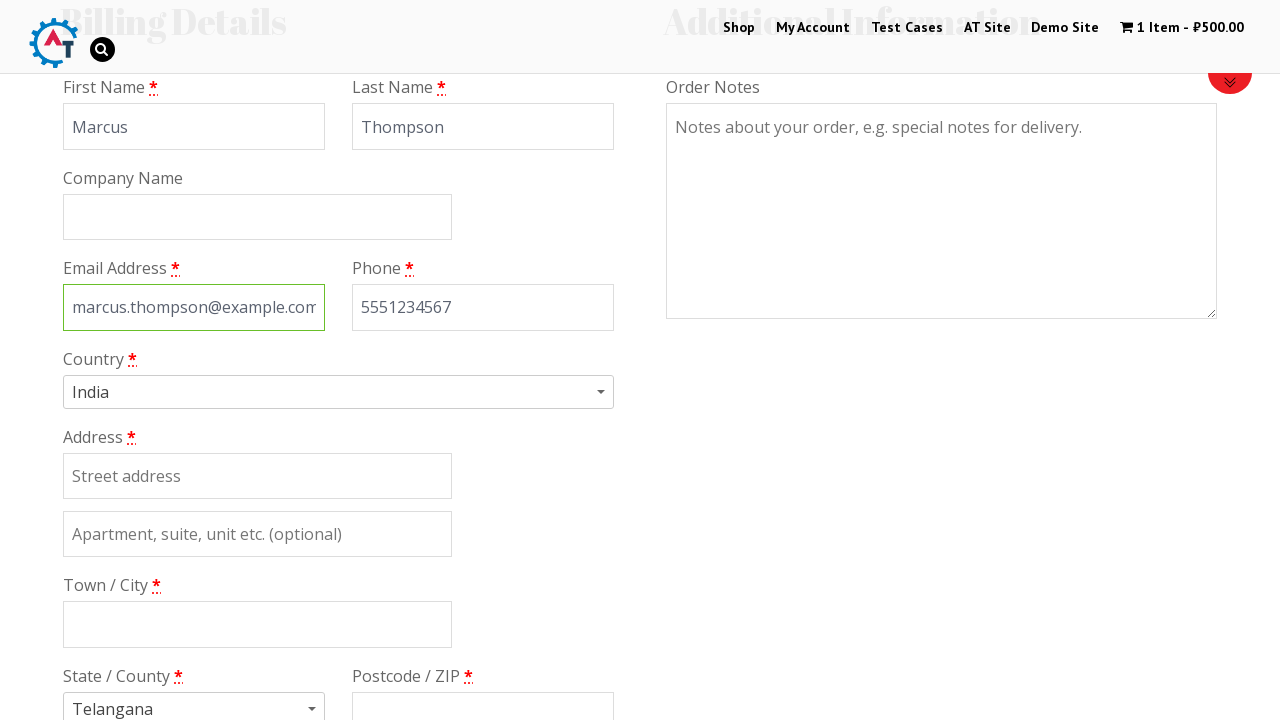

Clicked on country dropdown at (338, 392) on .select2-container#s2id_billing_country
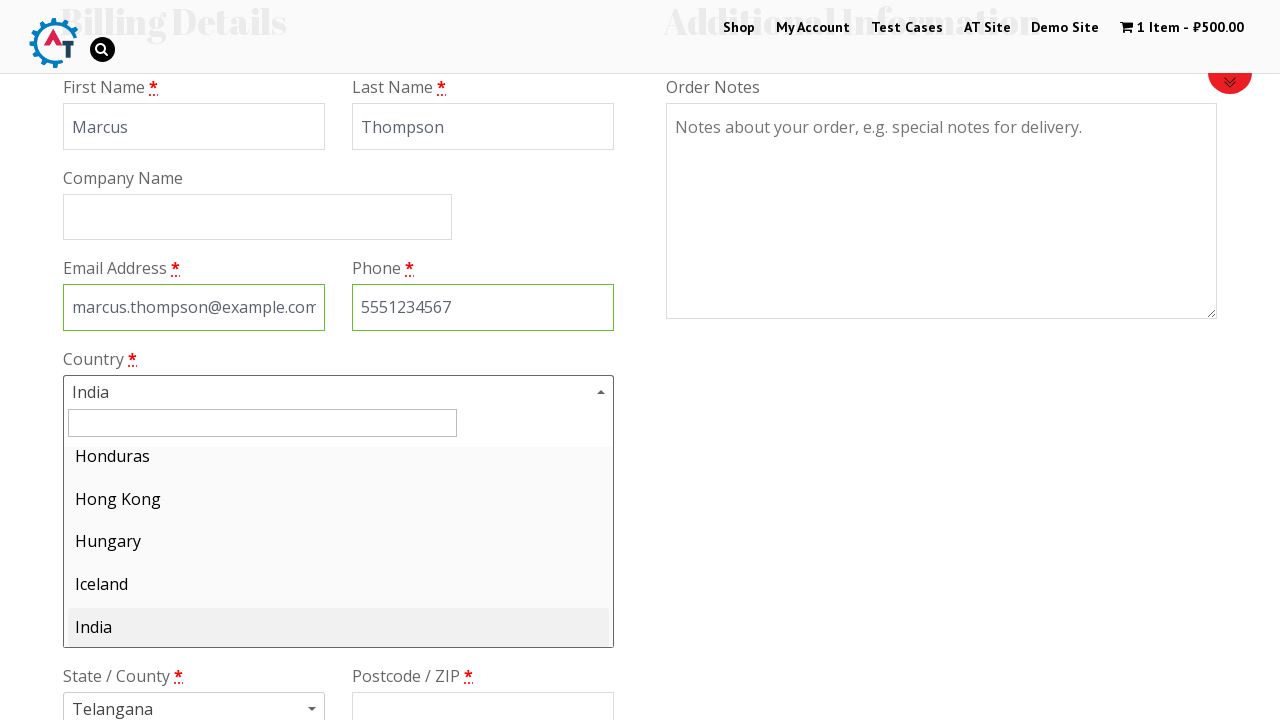

Typed Romania in country search field on #s2id_autogen1_search.select2-input
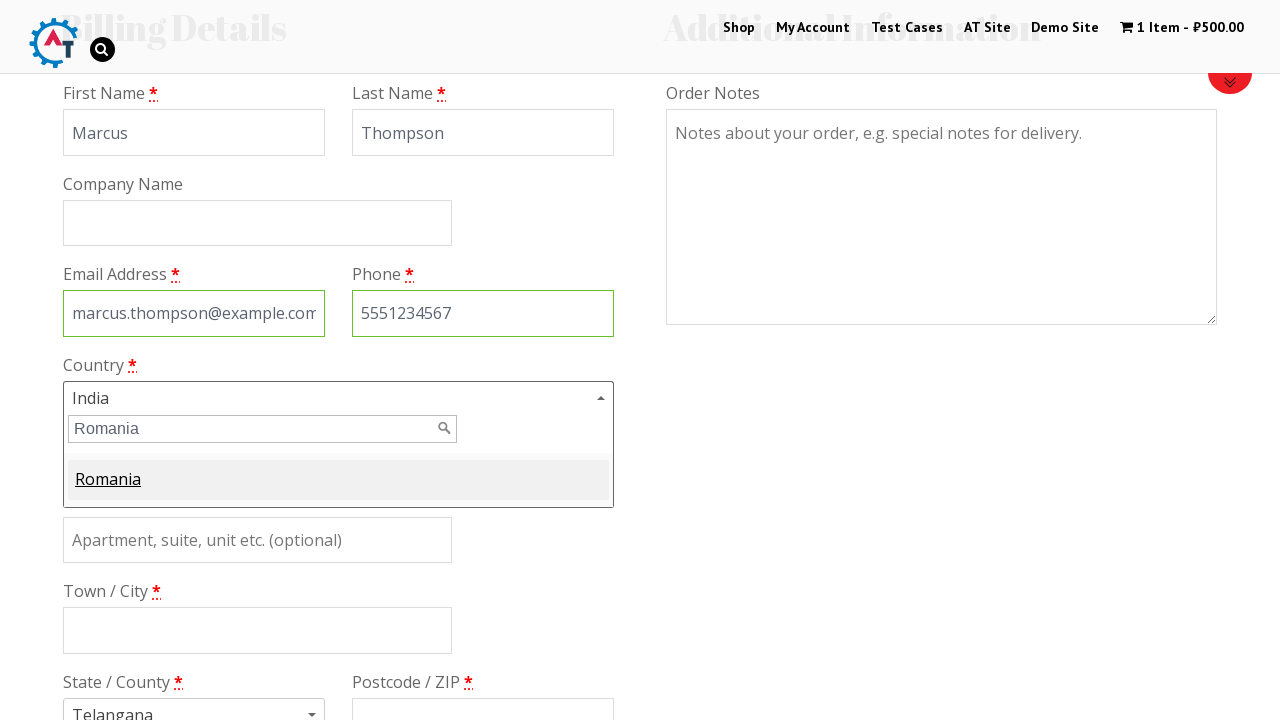

Selected Romania from dropdown at (338, 480) on .select2-results#select2-results-1
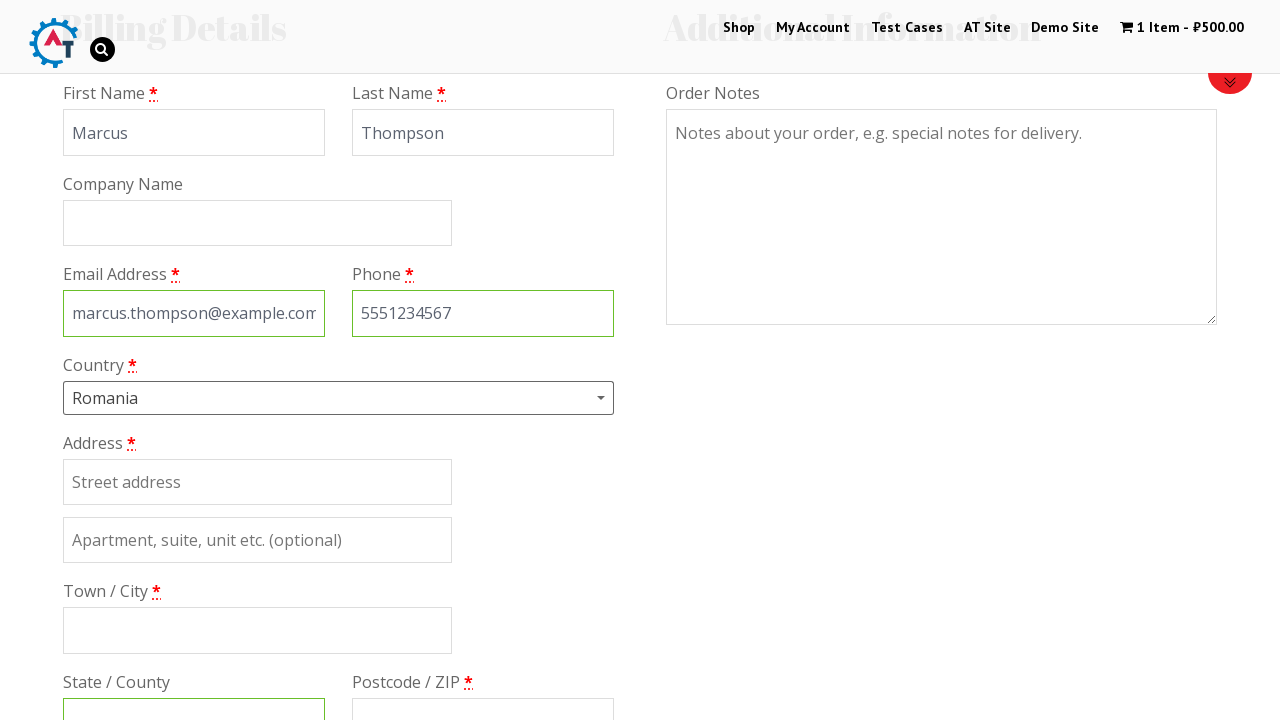

Filled billing address: Main Street 45 on .input-text#billing_address_1
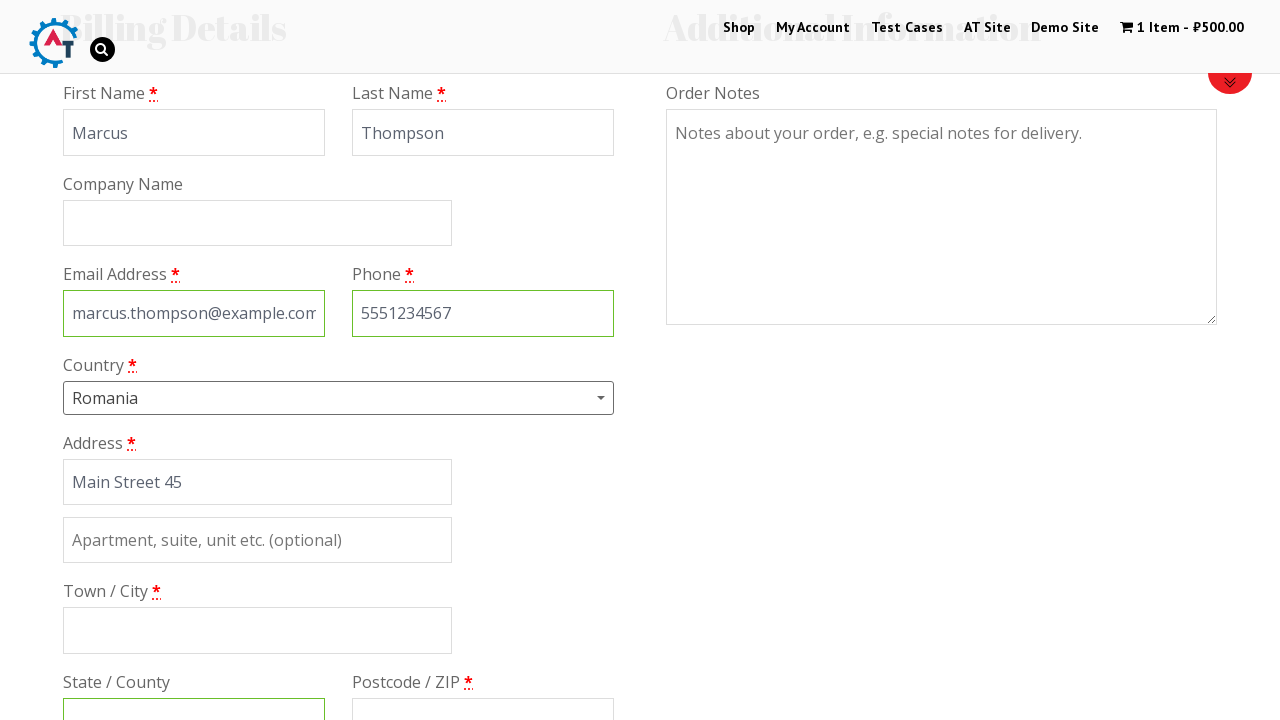

Filled billing city: Bucharest on .input-text#billing_city
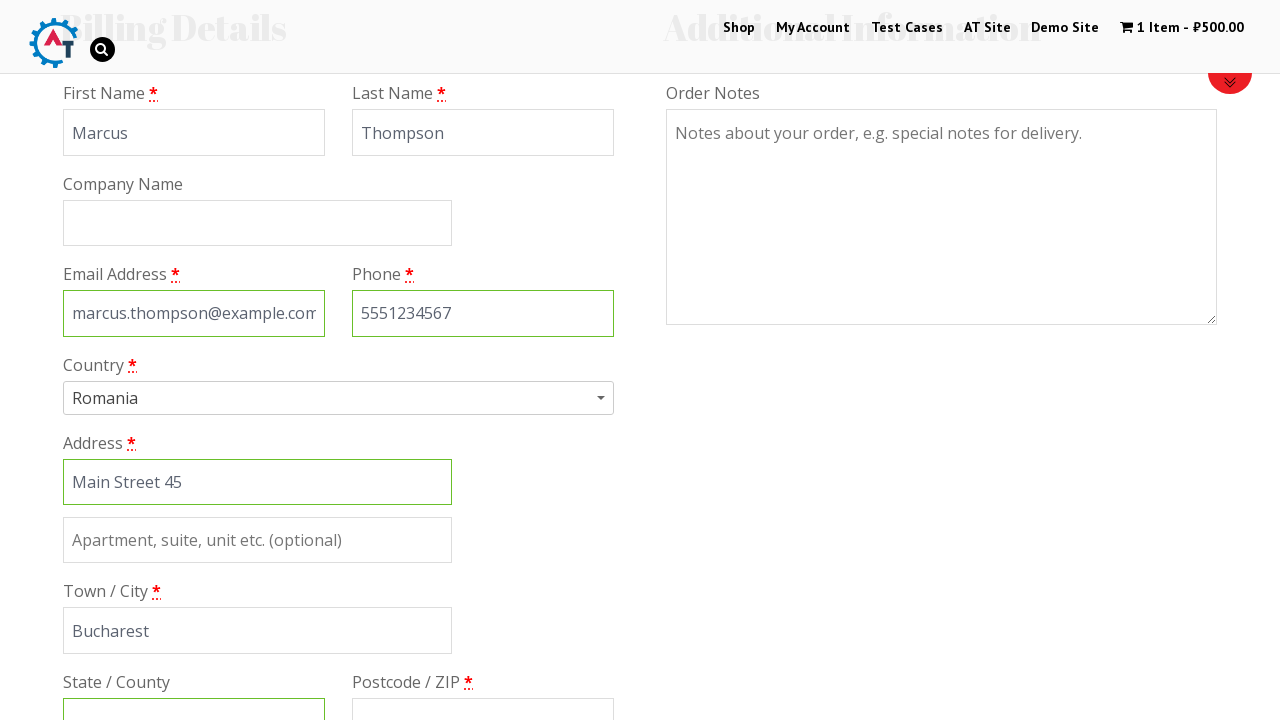

Filled billing postcode: 012345 on .input-text#billing_postcode
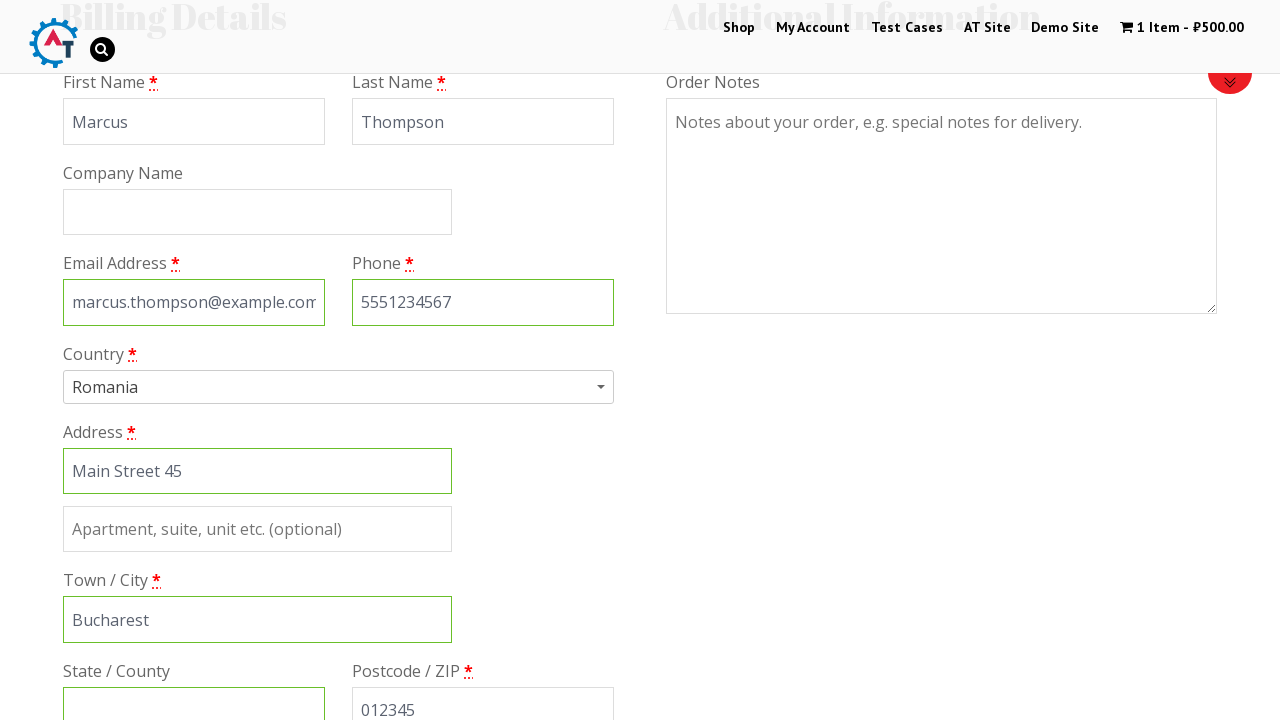

Selected Cash on Delivery payment method
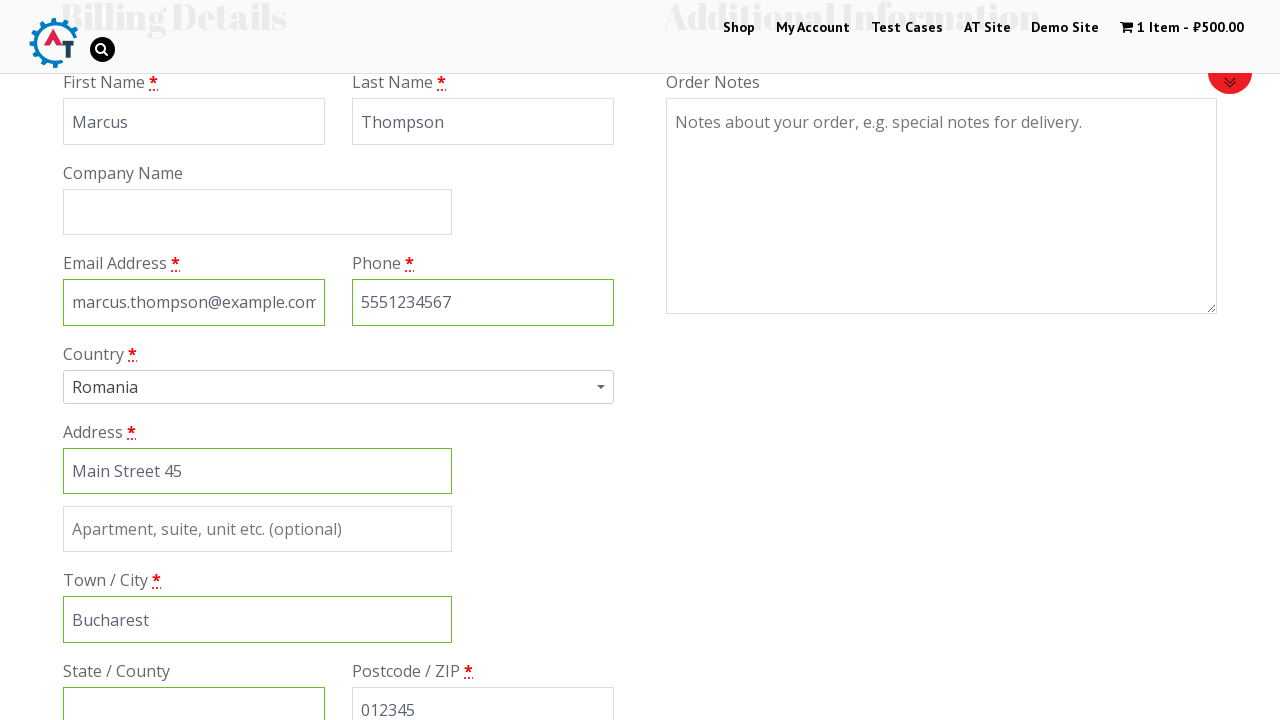

Clicked Place Order button
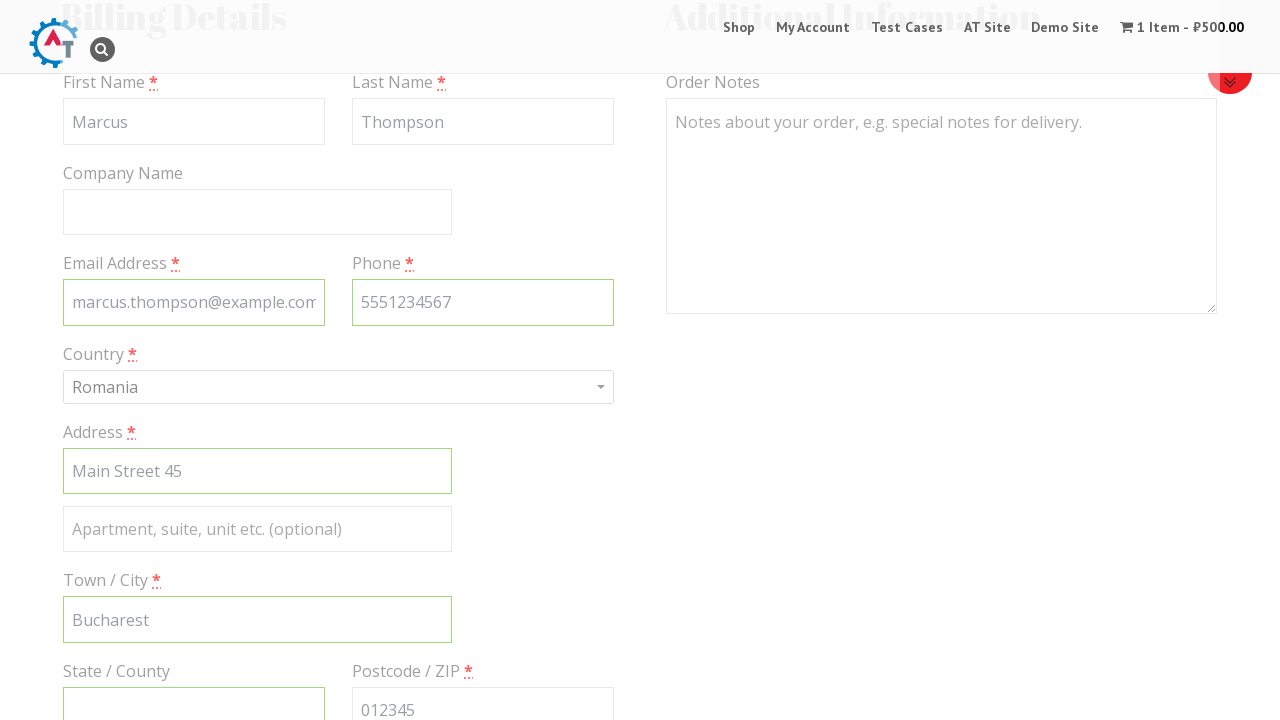

Order confirmed and page loaded (networkidle)
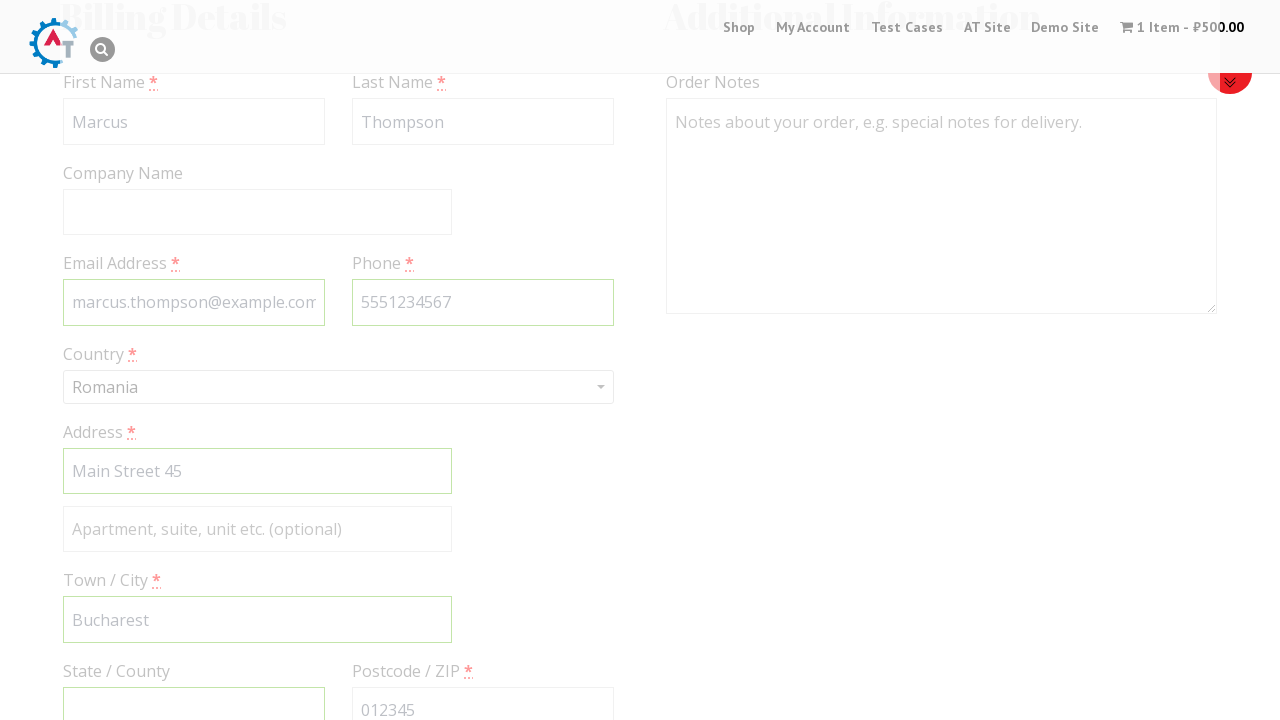

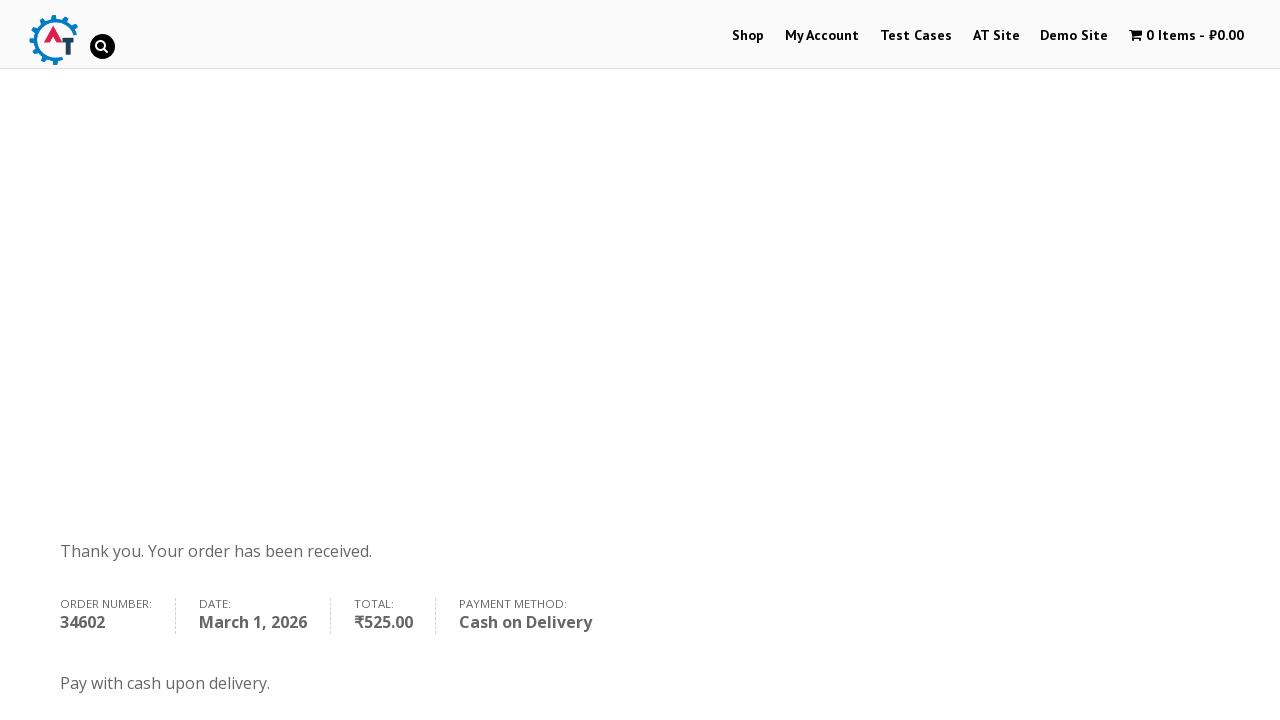